Navigates to a YouTube channel page and locates the channel name element to verify it is visible.

Starting URL: https://www.youtube.com/@testerstalk

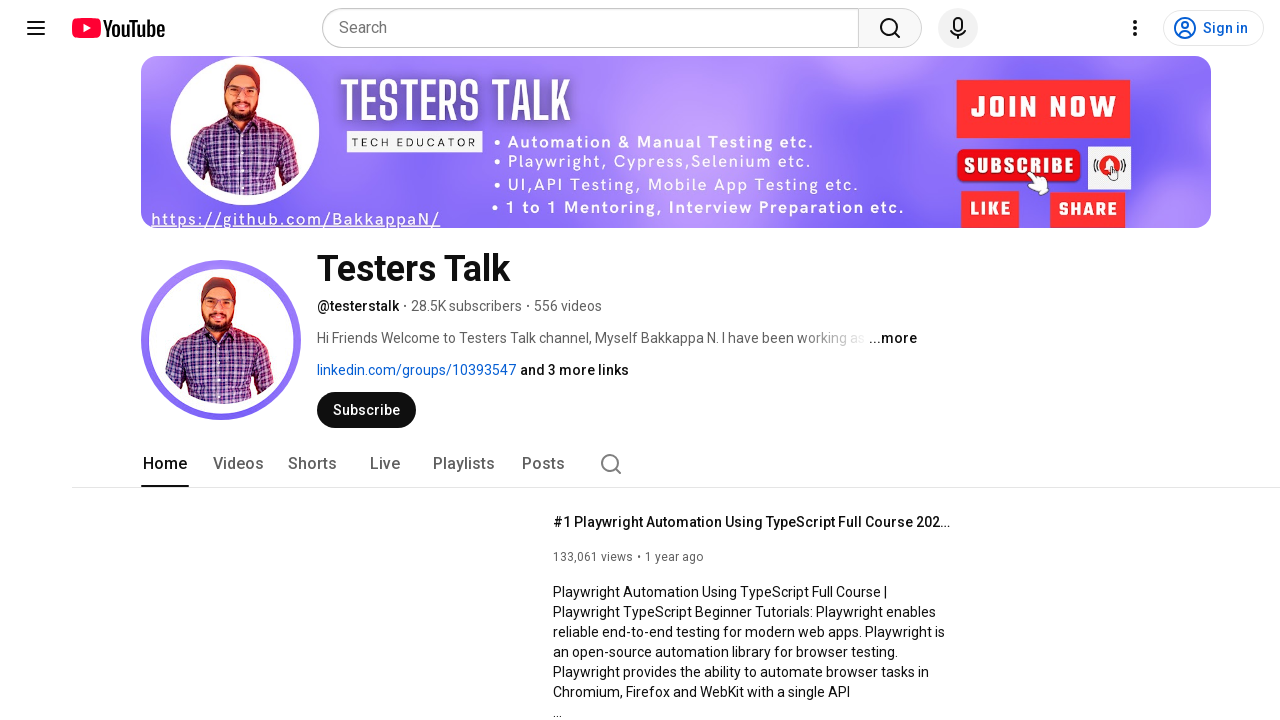

Navigated to YouTube channel page https://www.youtube.com/@testerstalk
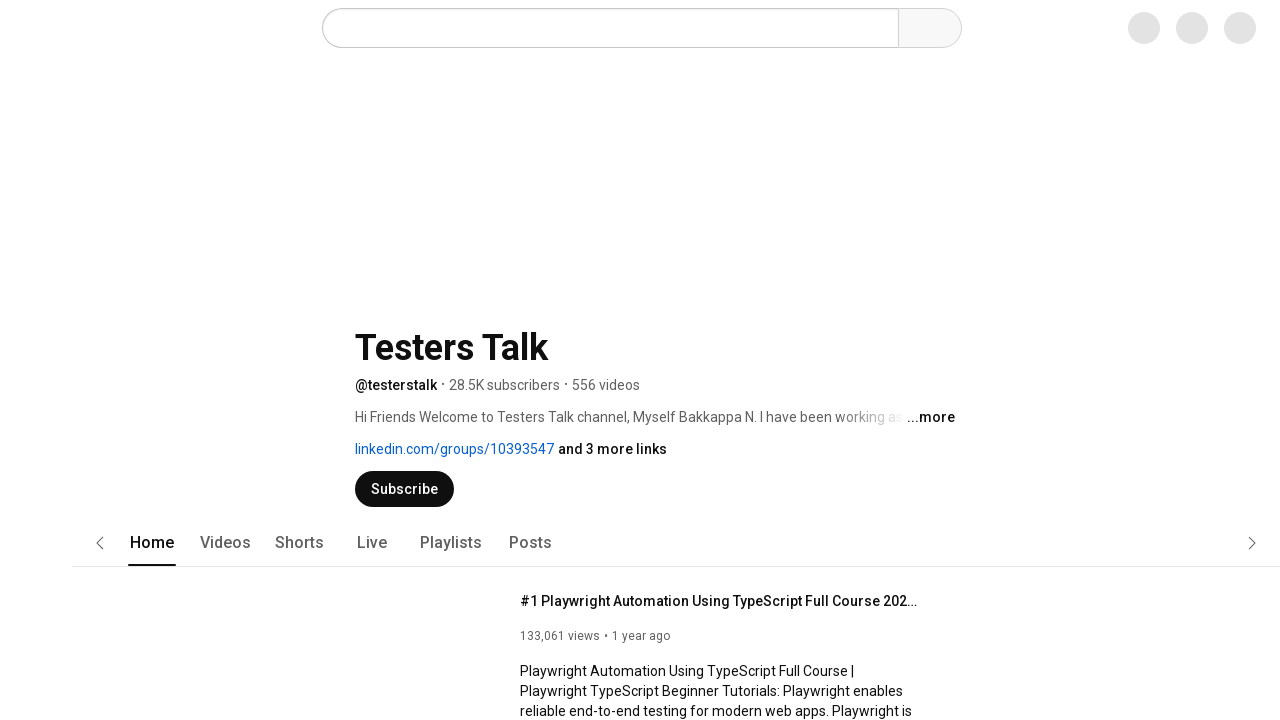

Located channel name element 'Testers Talk'
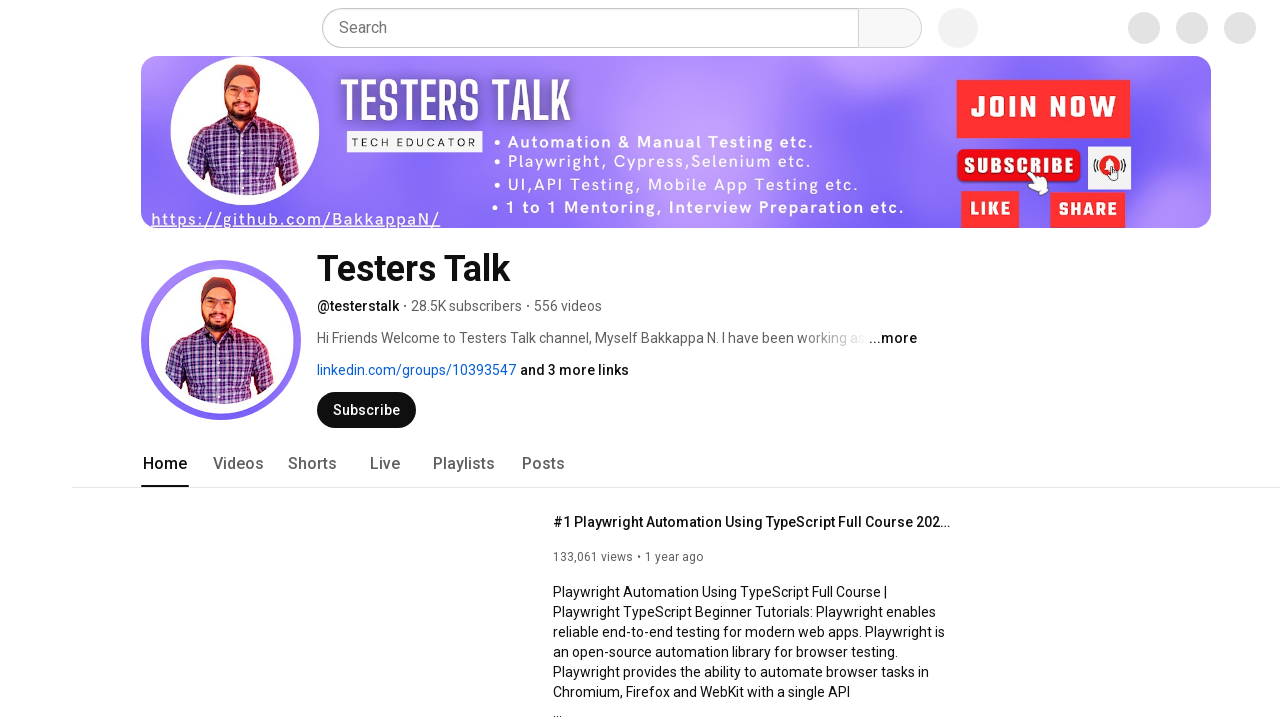

Channel name element is now visible
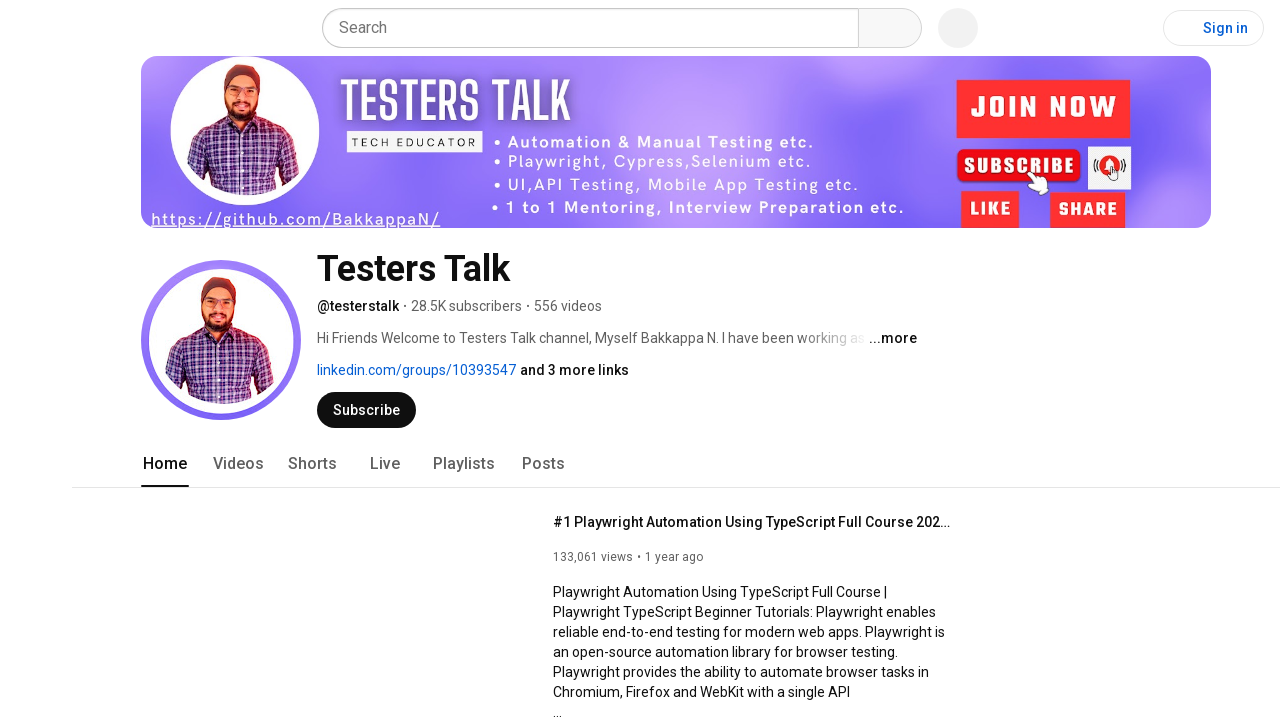

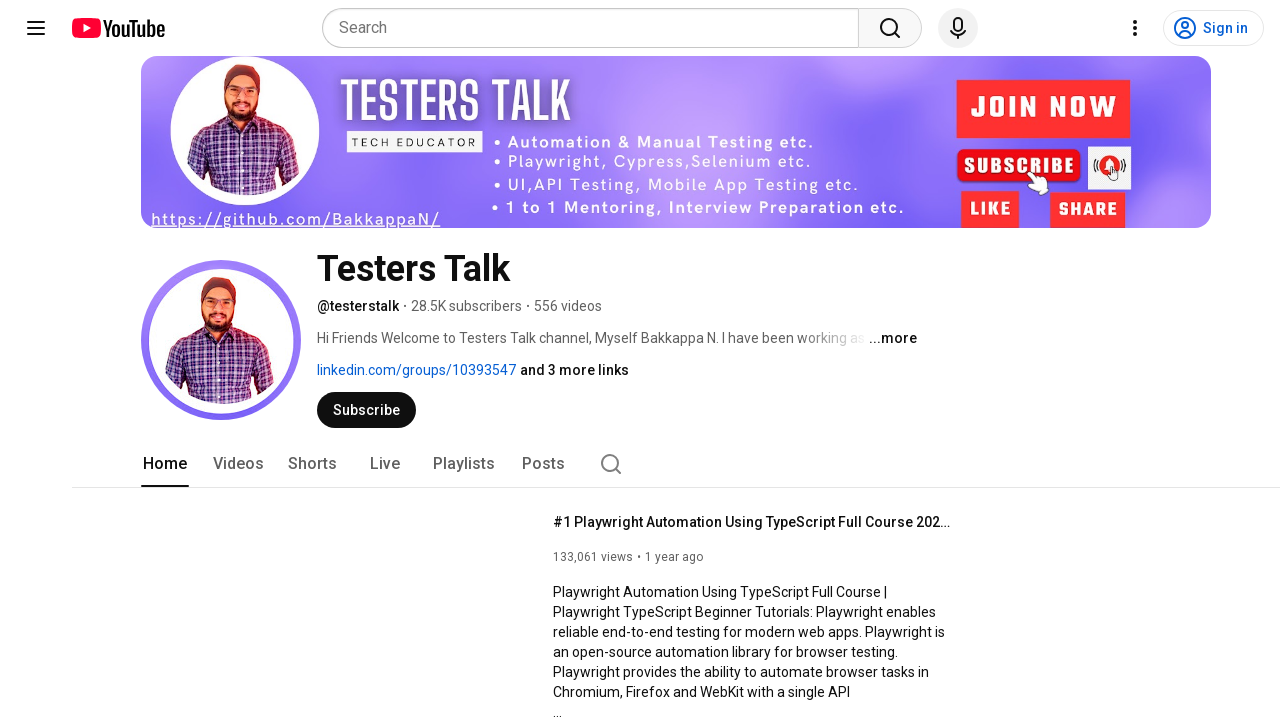